Tests JavaScript confirm dialog by clicking a button and canceling the confirmation

Starting URL: http://www.w3schools.com/js/tryit.asp?filename=tryjs_confirm

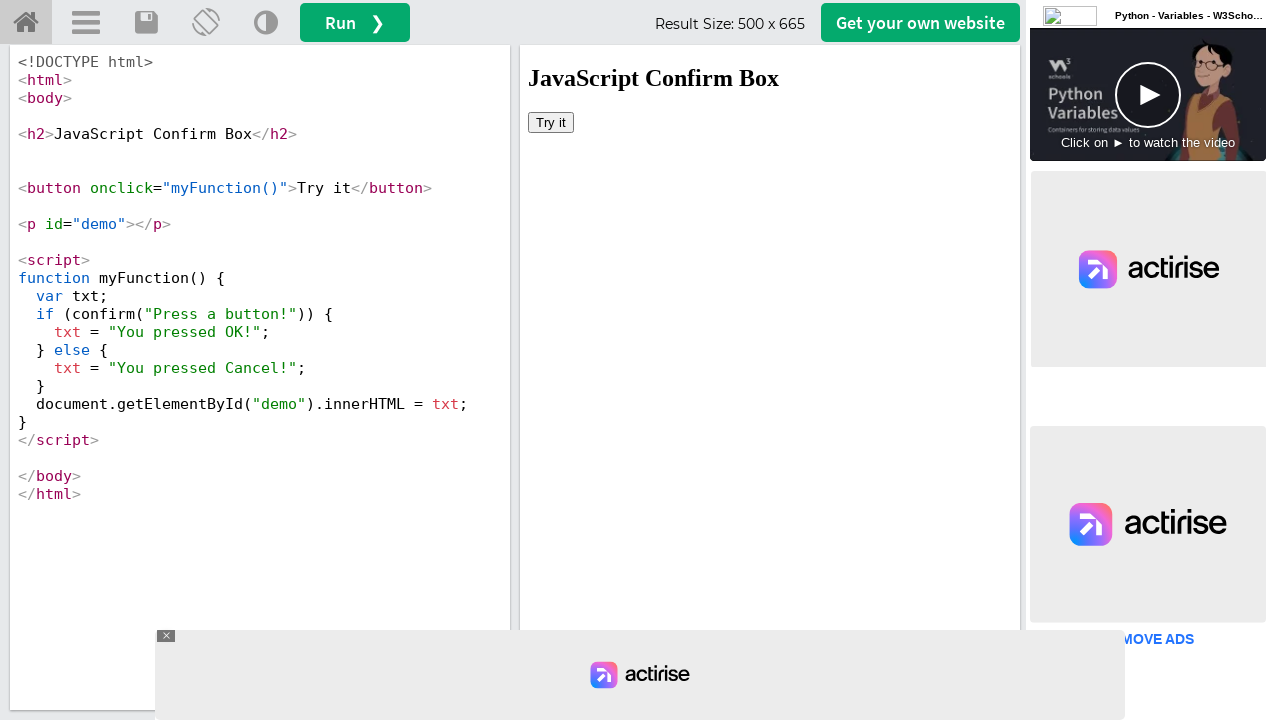

Set up dialog handler to cancel/dismiss confirmation dialogs
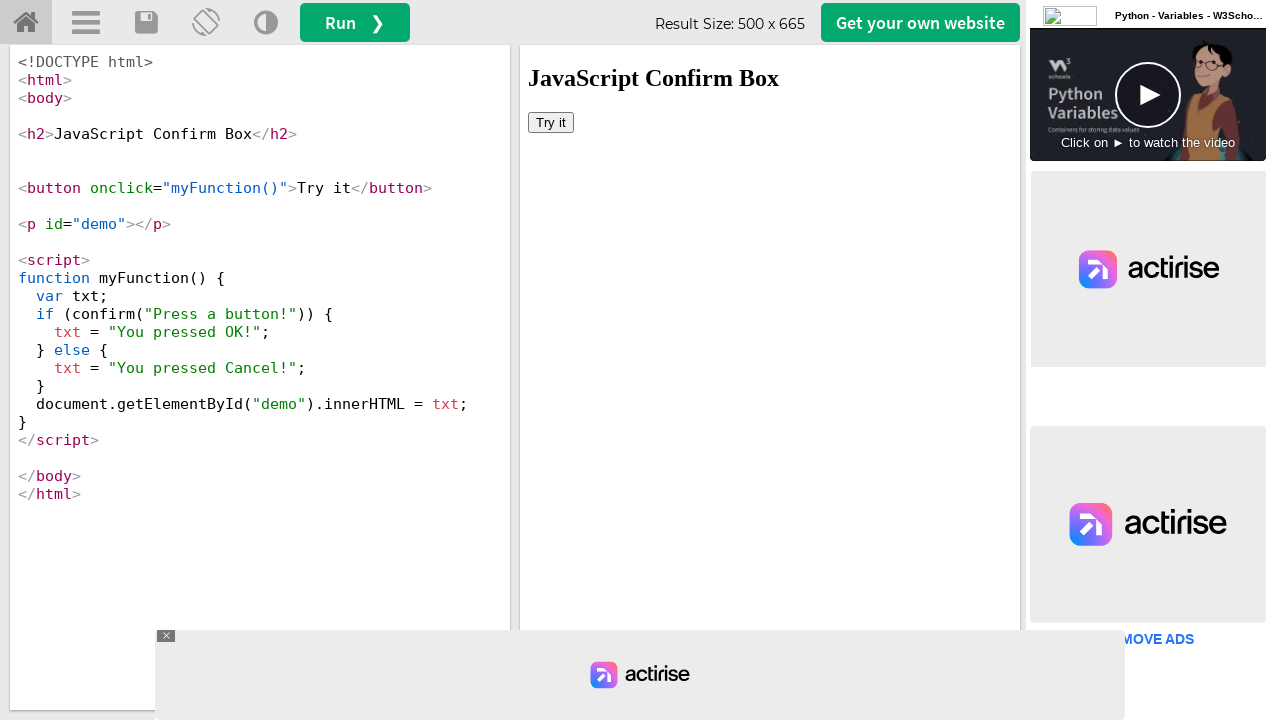

Clicked button in iframe to trigger JavaScript confirm dialog at (551, 122) on #iframeResult >> internal:control=enter-frame >> button
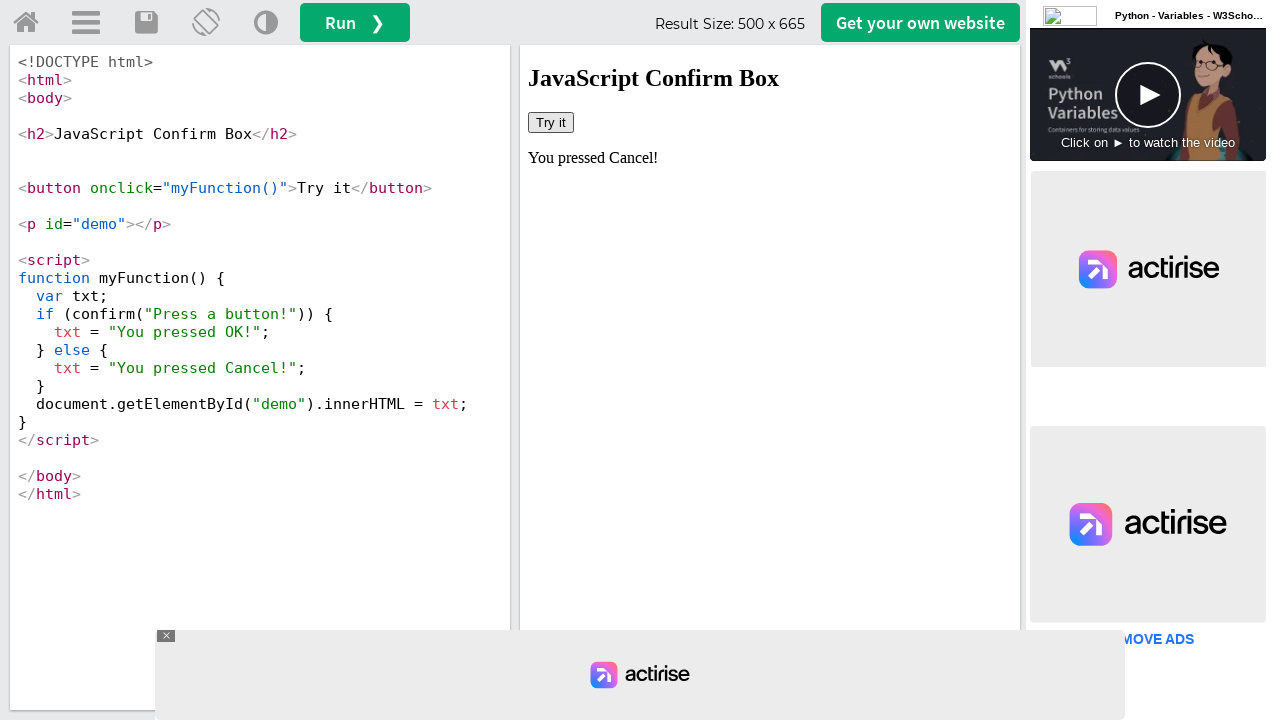

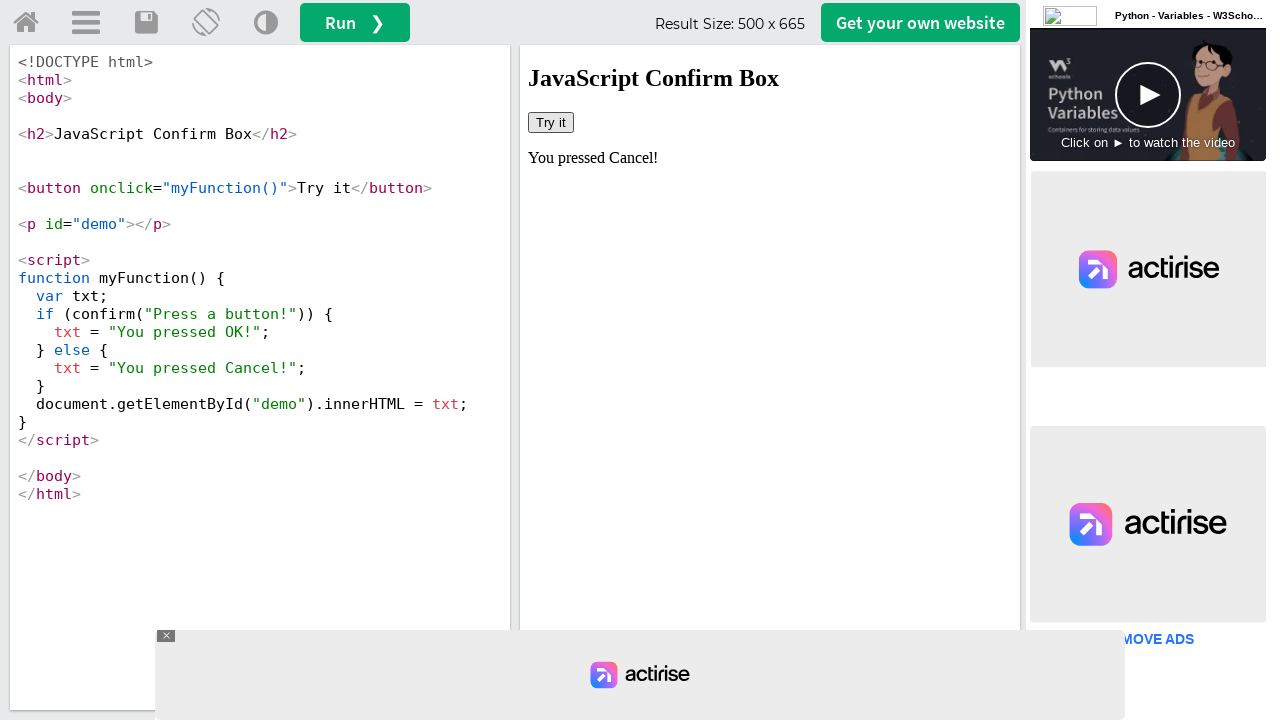